Tests JavaScript confirmation alert handling by clicking a button to trigger the alert, accepting it, and verifying the result message displays "You clicked: Ok"

Starting URL: http://the-internet.herokuapp.com/javascript_alerts

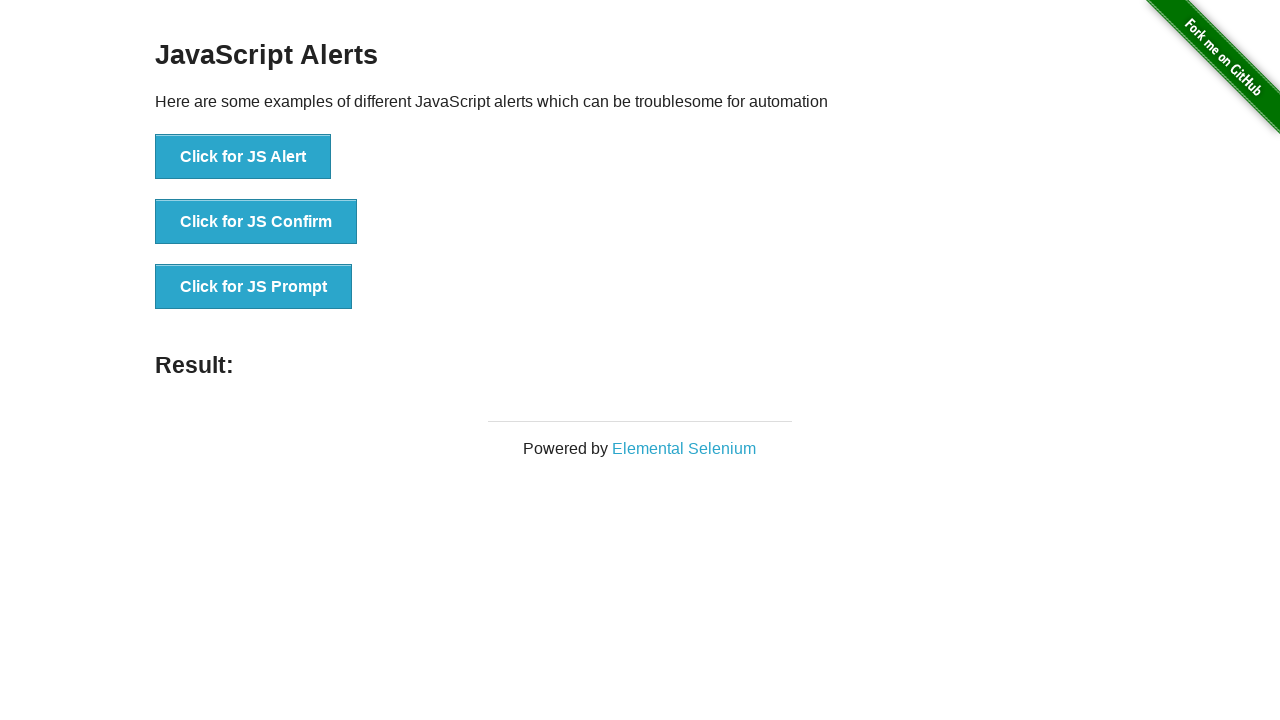

Set up dialog handler to accept confirmation alerts
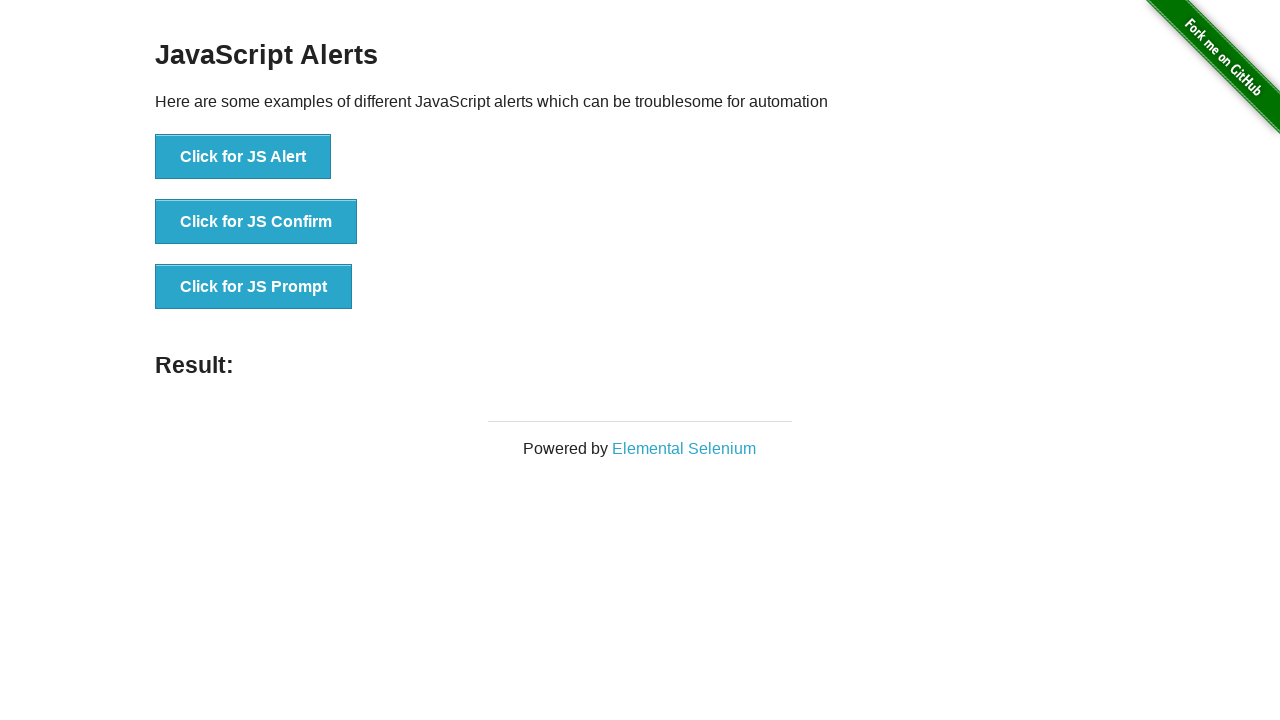

Clicked the confirmation alert button at (256, 222) on .example li:nth-child(2) button
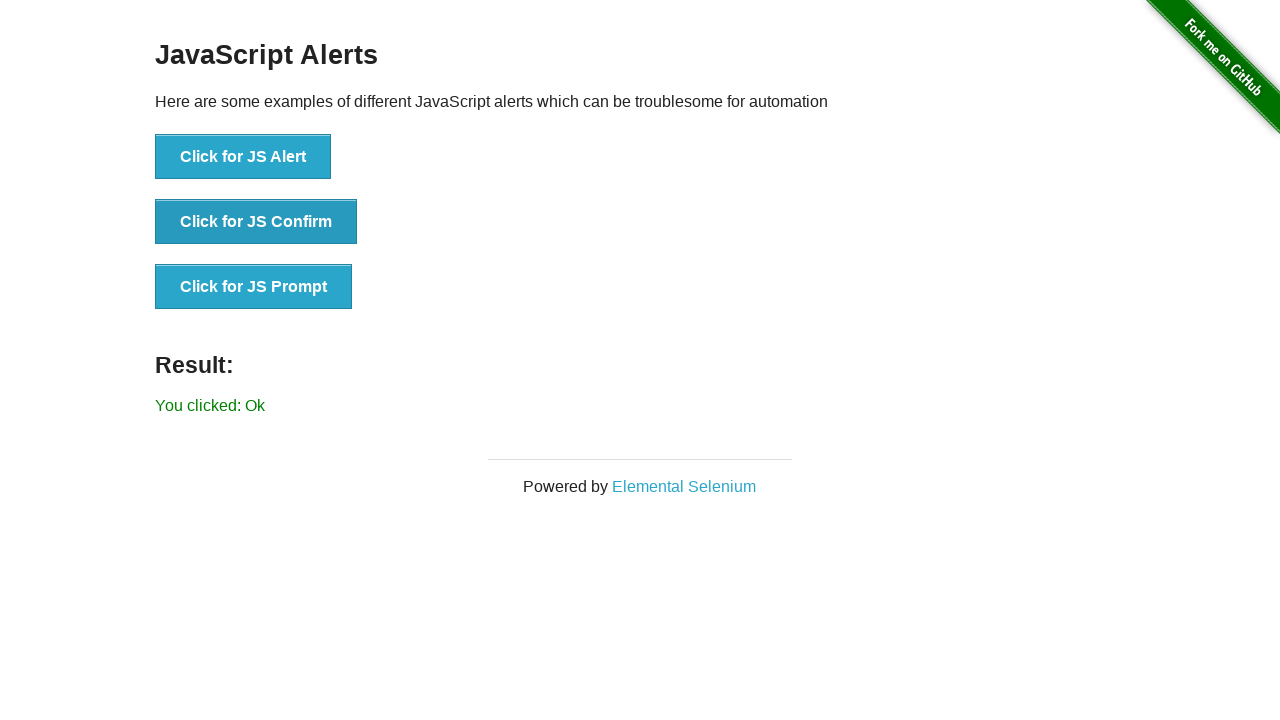

Result message element loaded after accepting alert
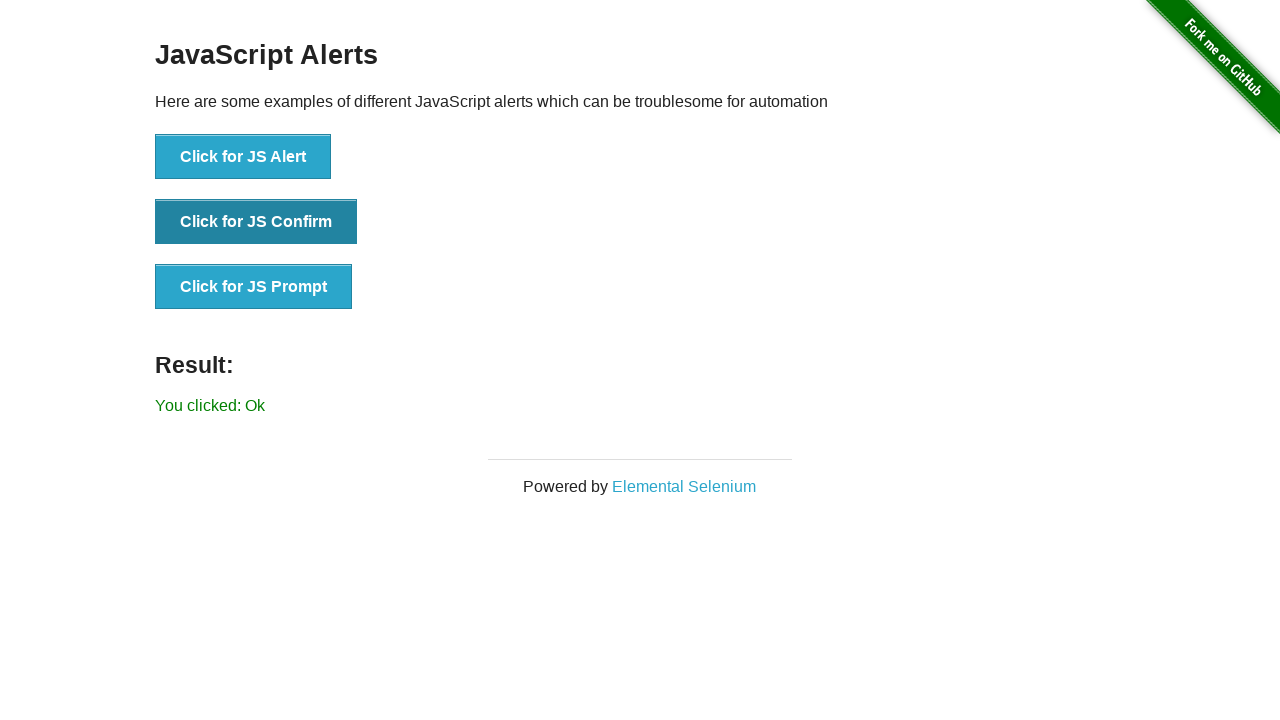

Retrieved result text: 'You clicked: Ok'
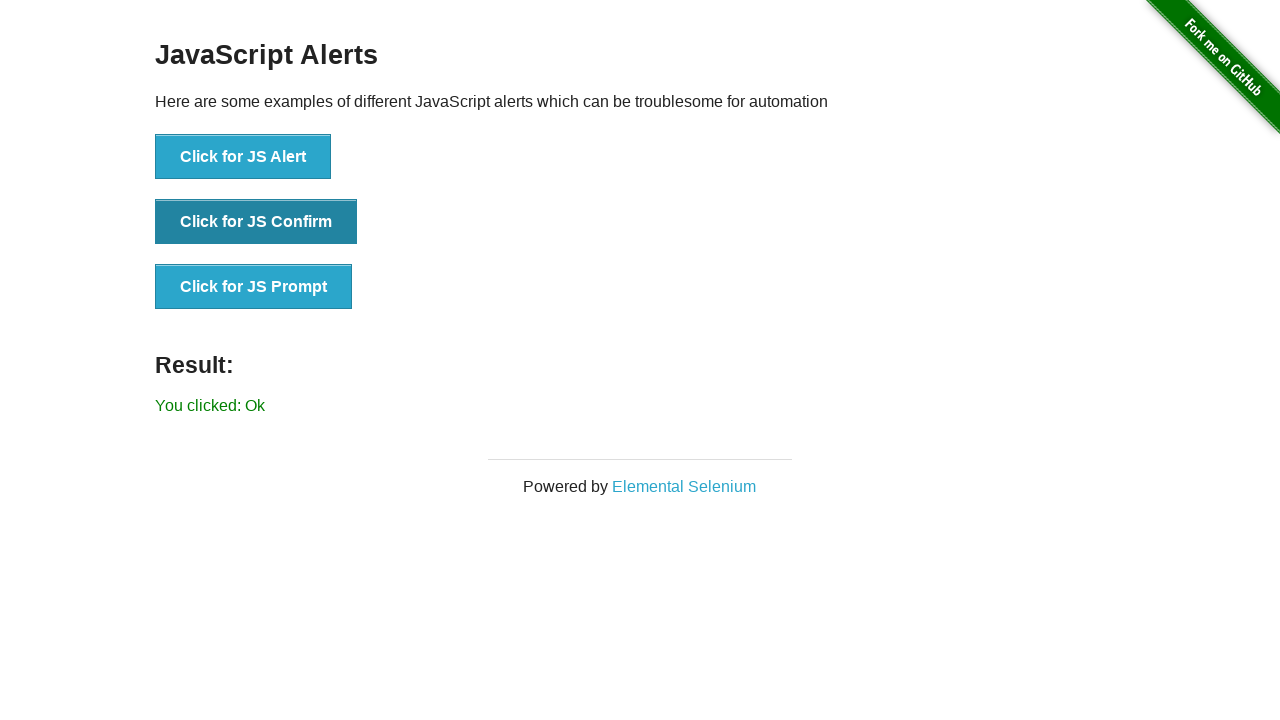

Verified result message displays 'You clicked: Ok'
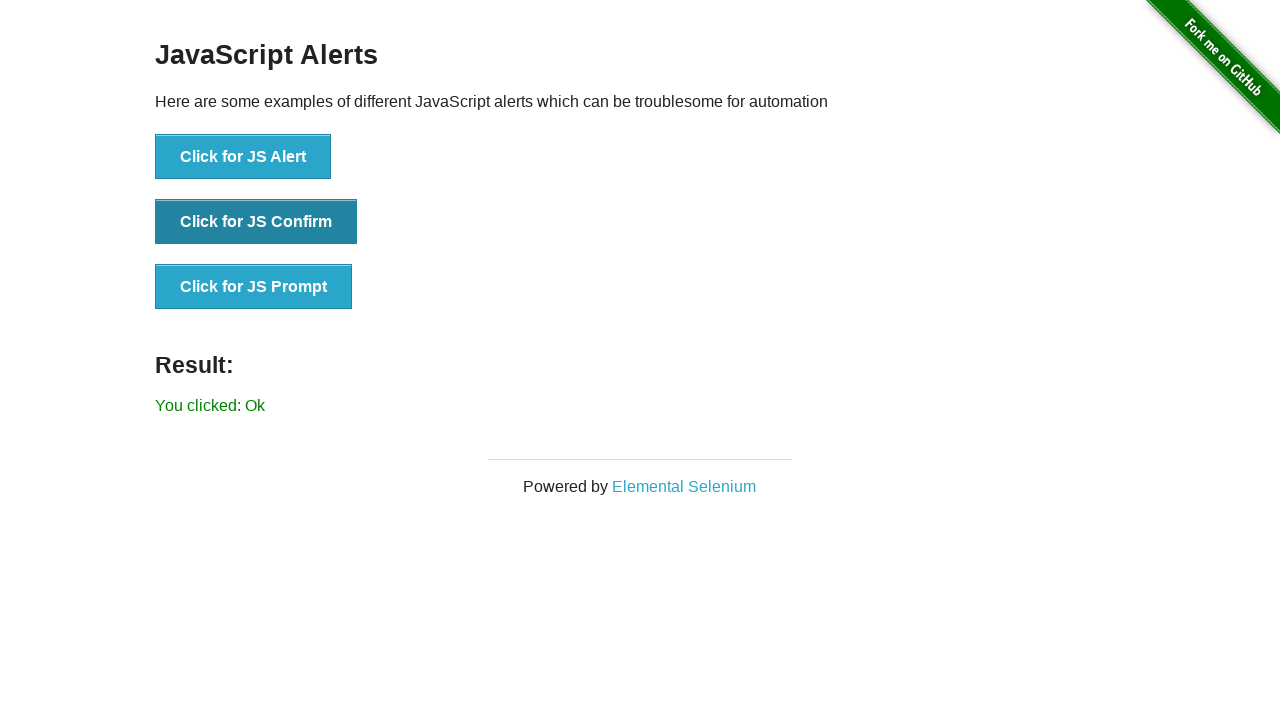

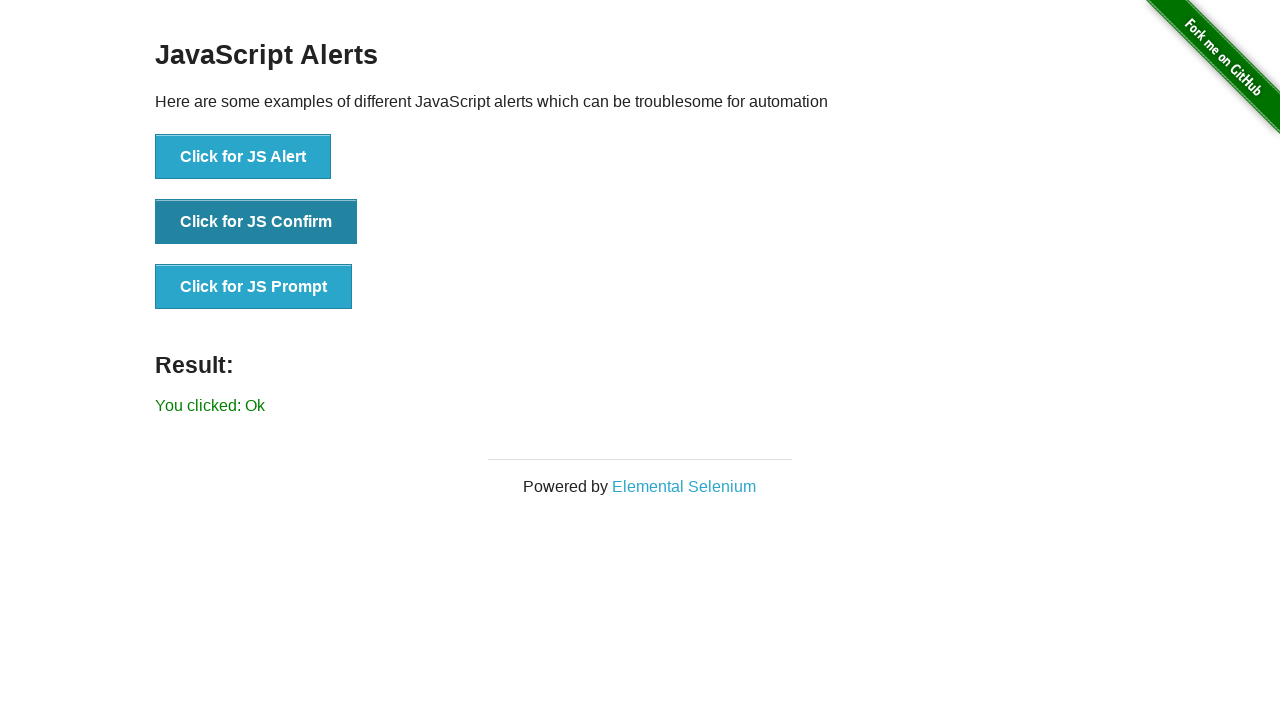